Tests JavaScript scroll functionality by scrolling down 500 pixels on a practice page, then scrolling back up 500 pixels to return to the original position.

Starting URL: https://courses.letskodeit.com/practice

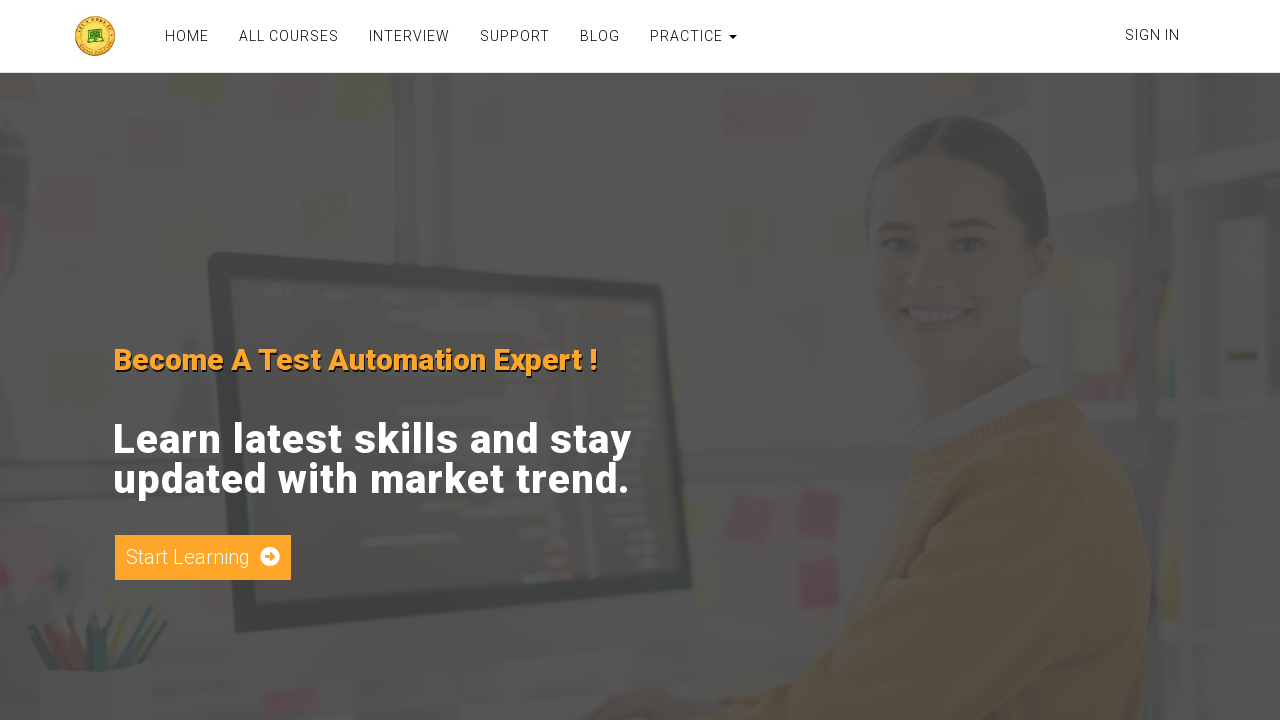

Waited for page to load (domcontentloaded)
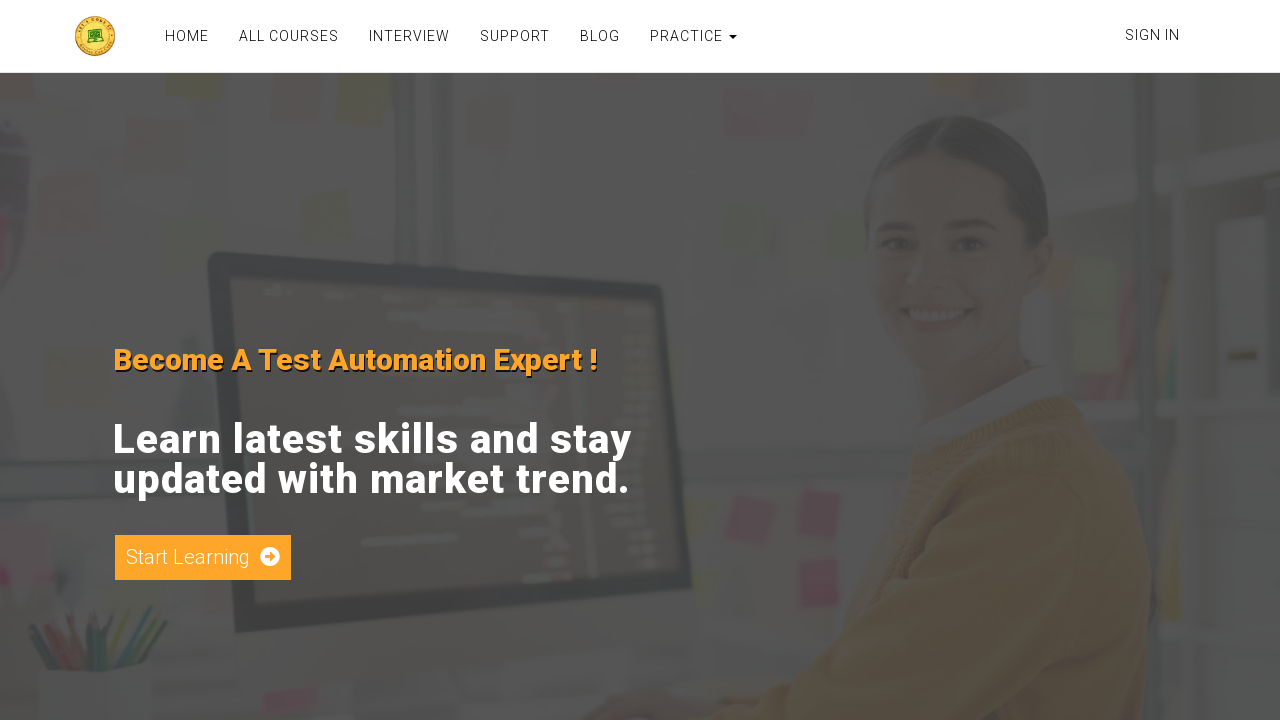

Scrolled down 500 pixels on practice page
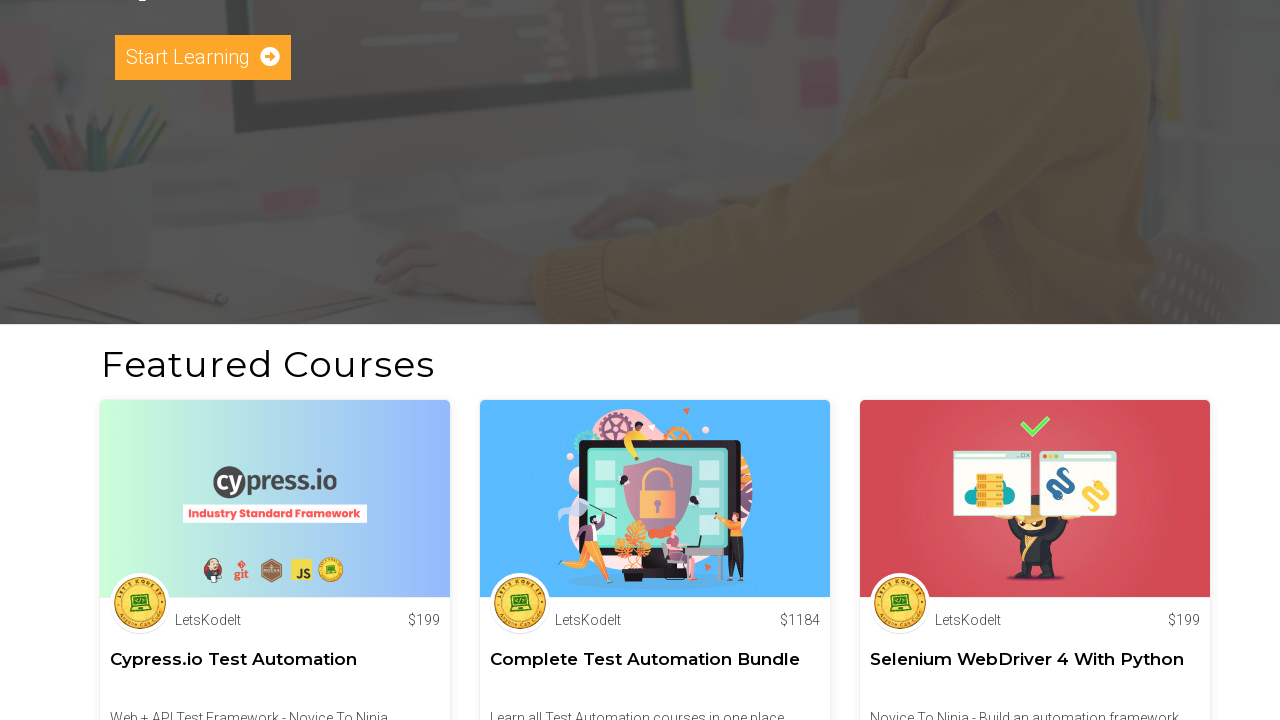

Waited 1 second for scroll animation to complete
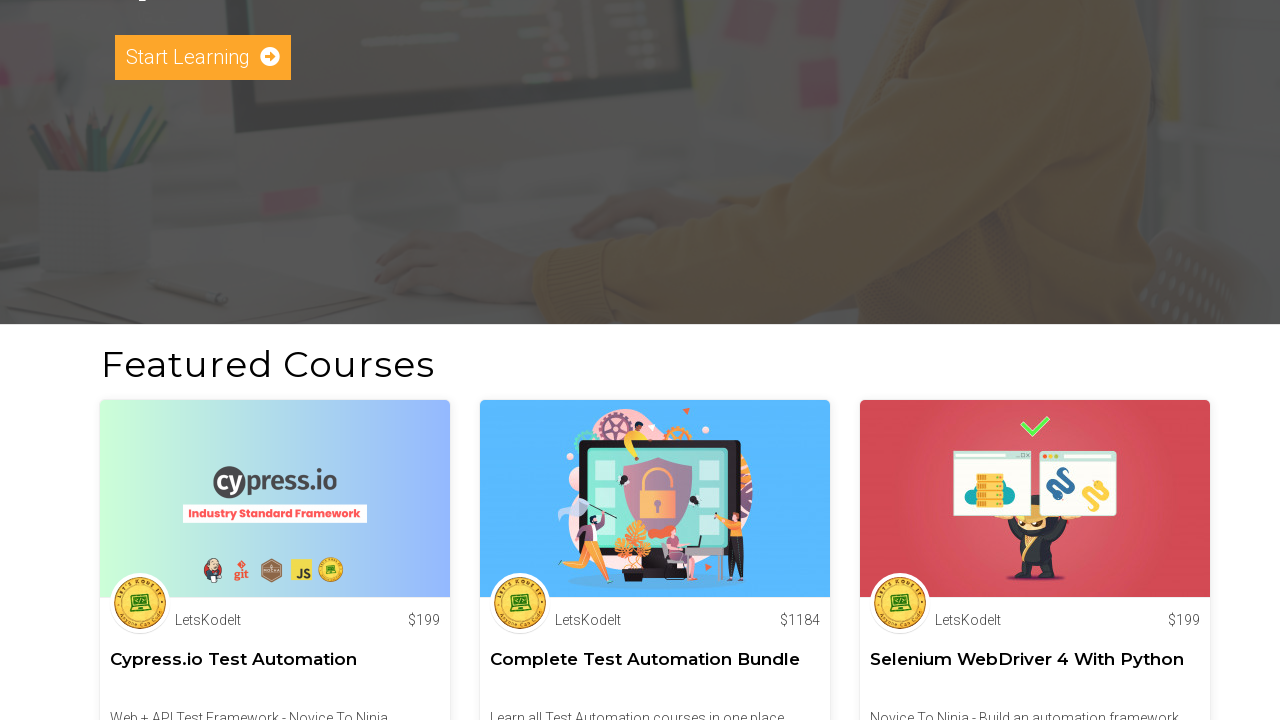

Scrolled back up 500 pixels to original position
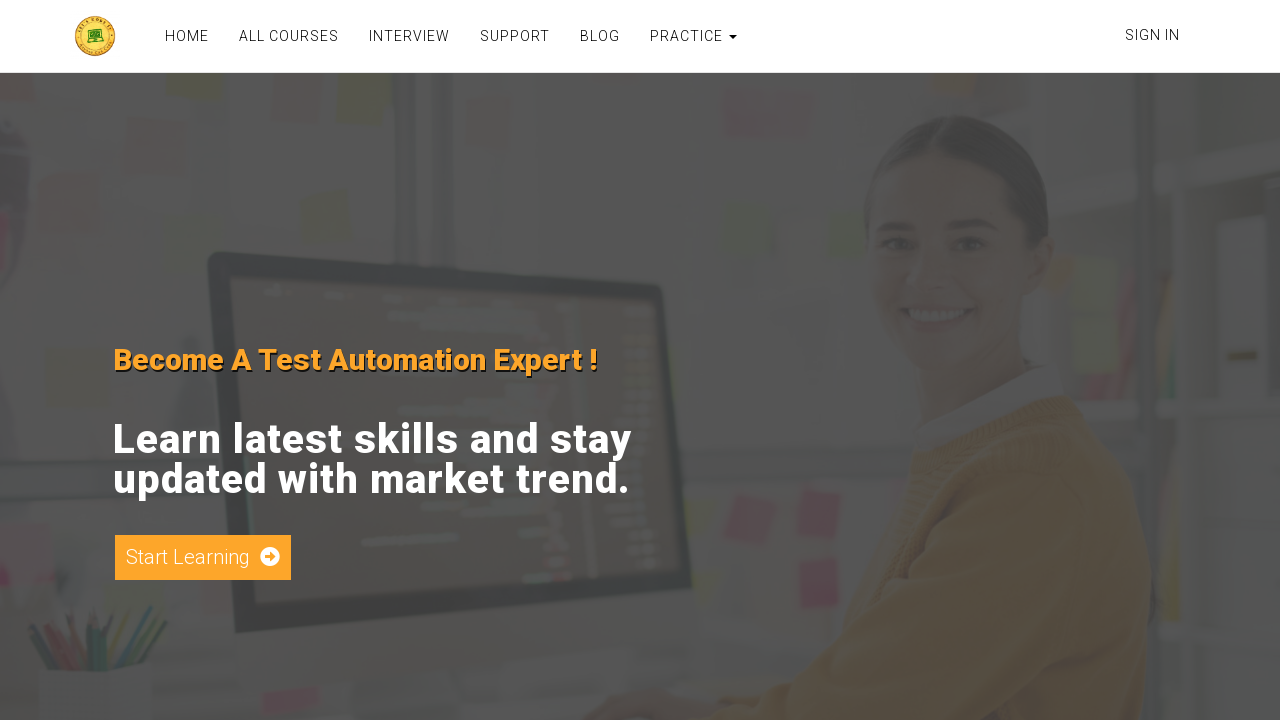

Waited 1 second for scroll animation to complete
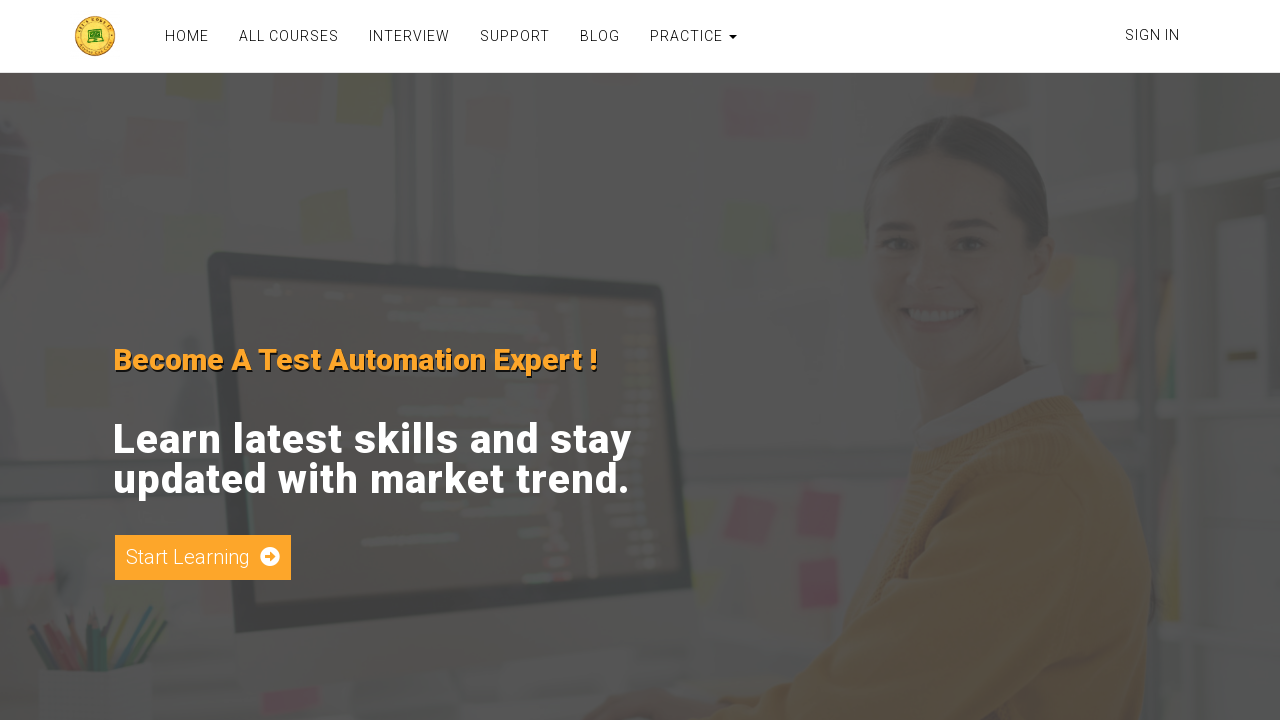

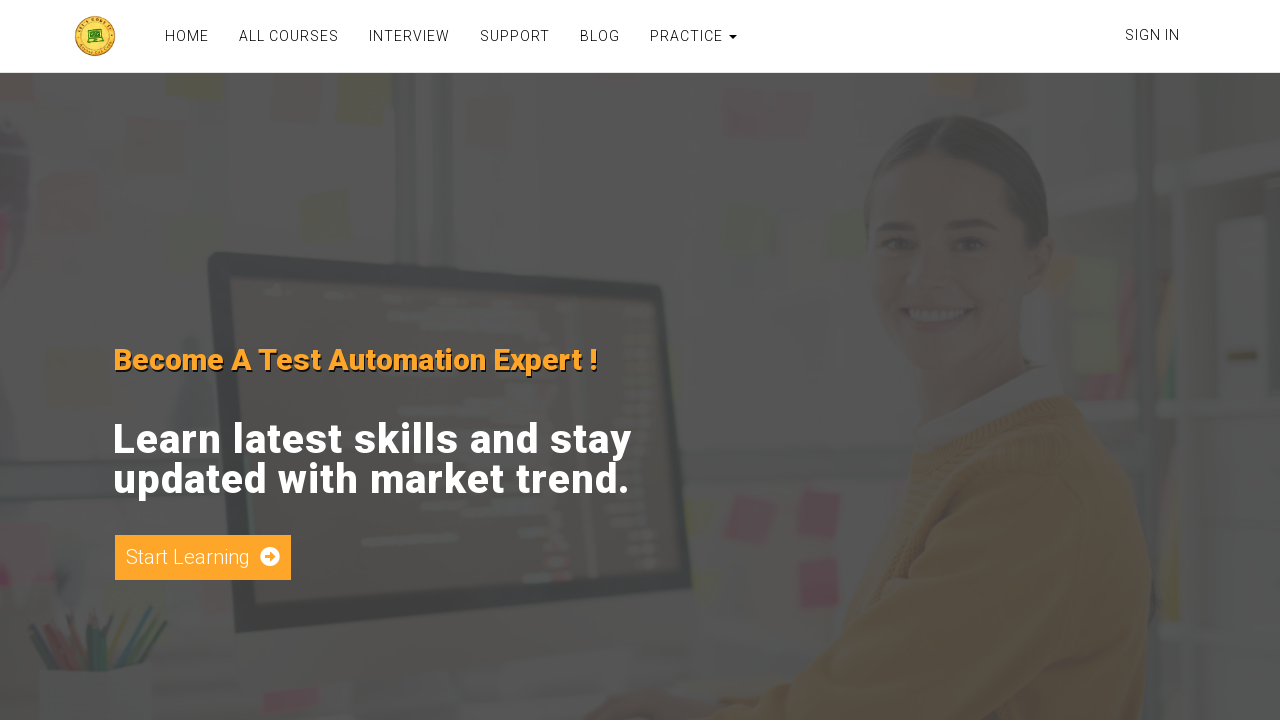